Tests horizontal slider functionality by dragging the slider handle to the right

Starting URL: https://jqueryui.com/slider/

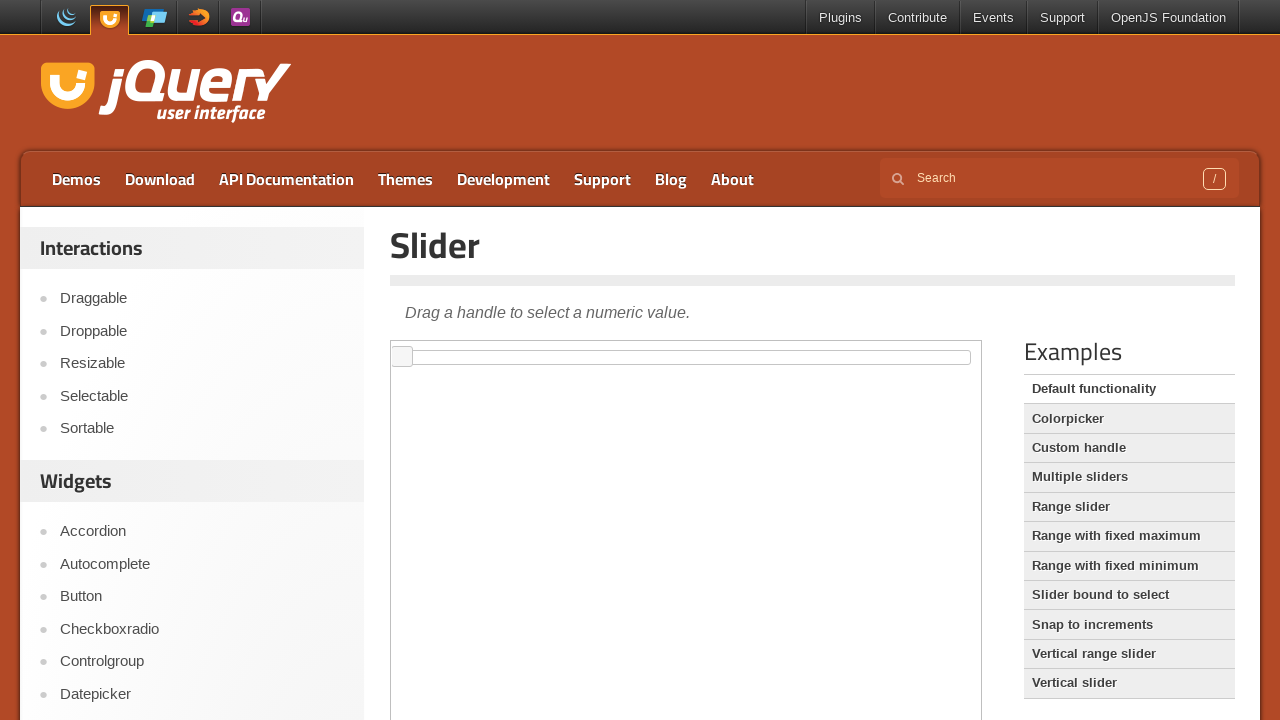

Located iframe containing the slider
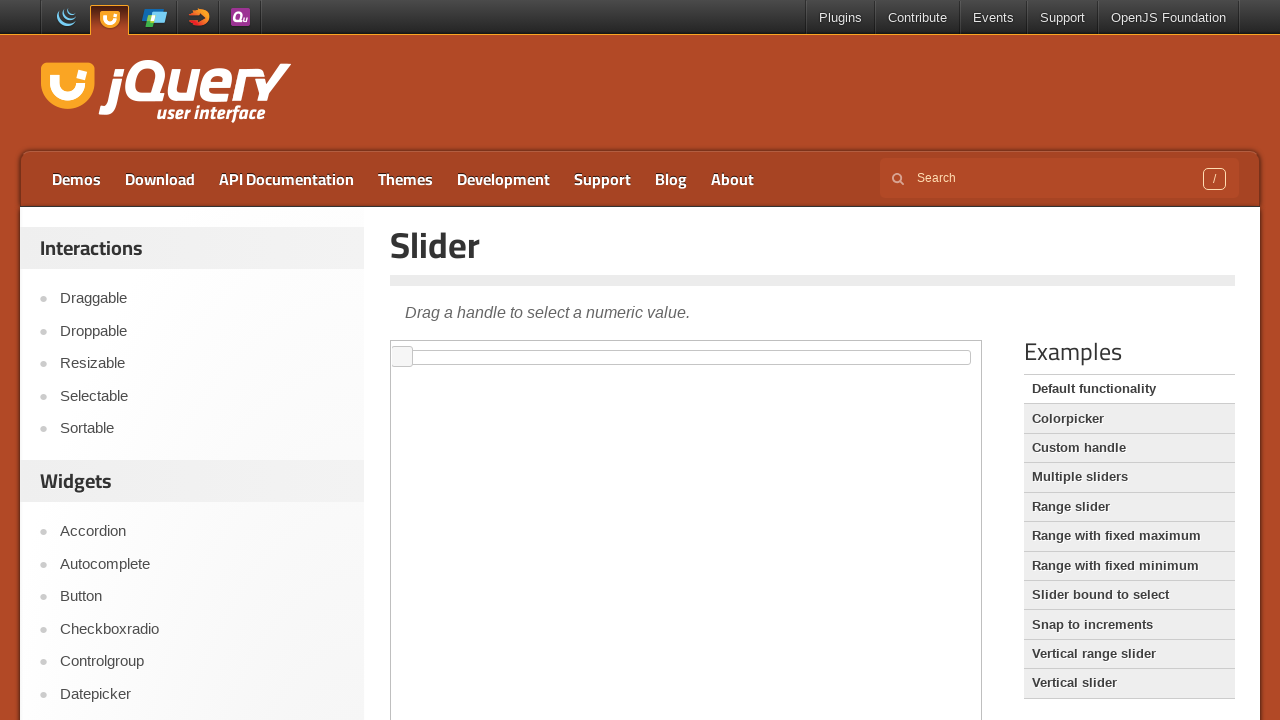

Located slider handle element
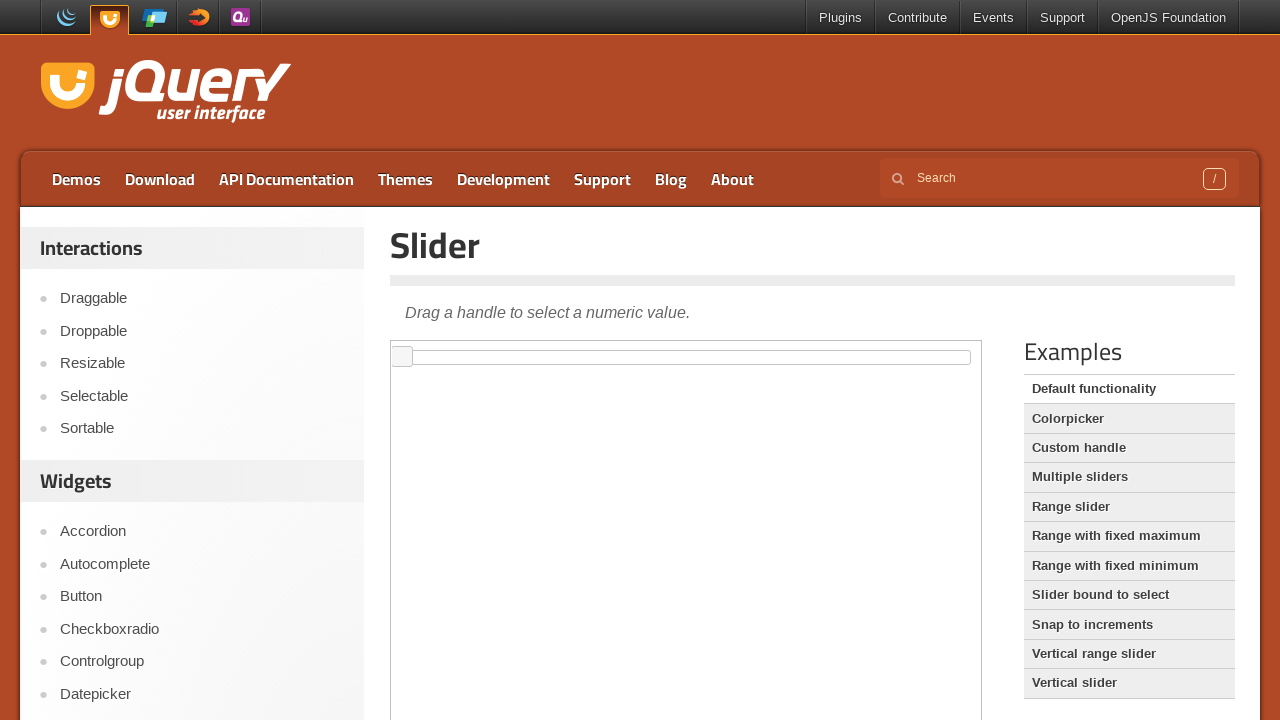

Retrieved slider handle bounding box
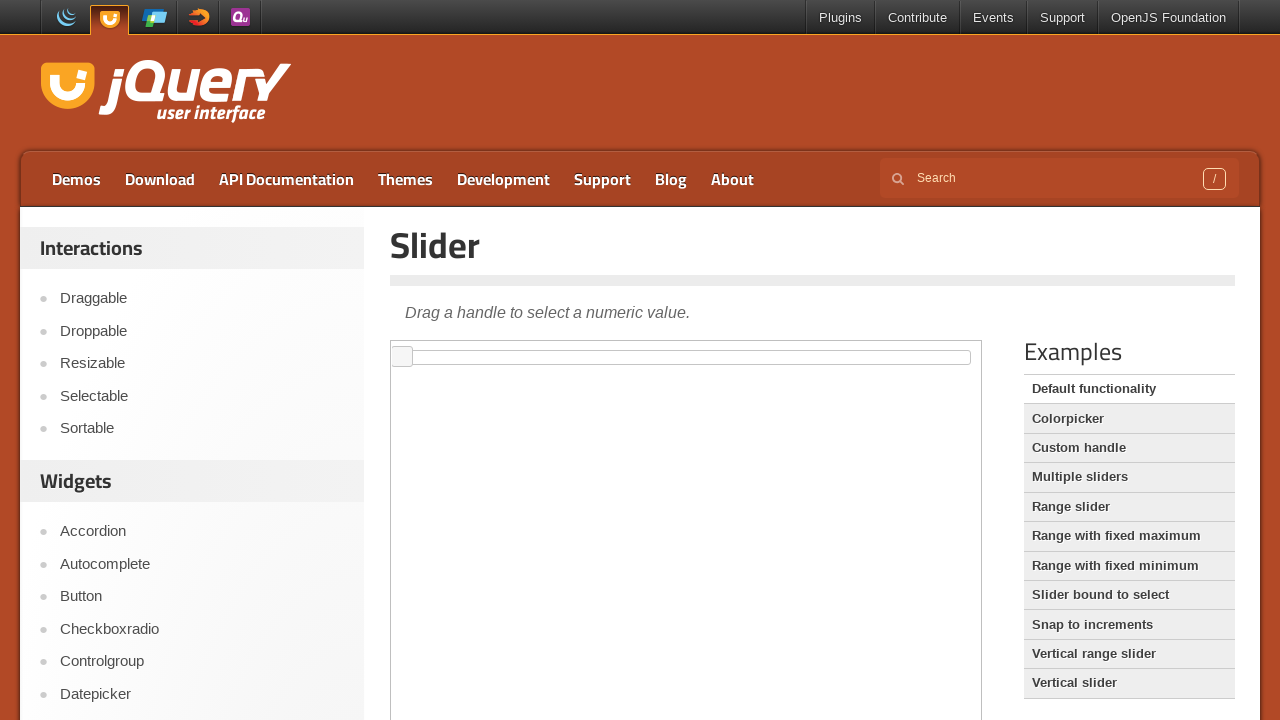

Moved mouse to center of slider handle at (402, 357)
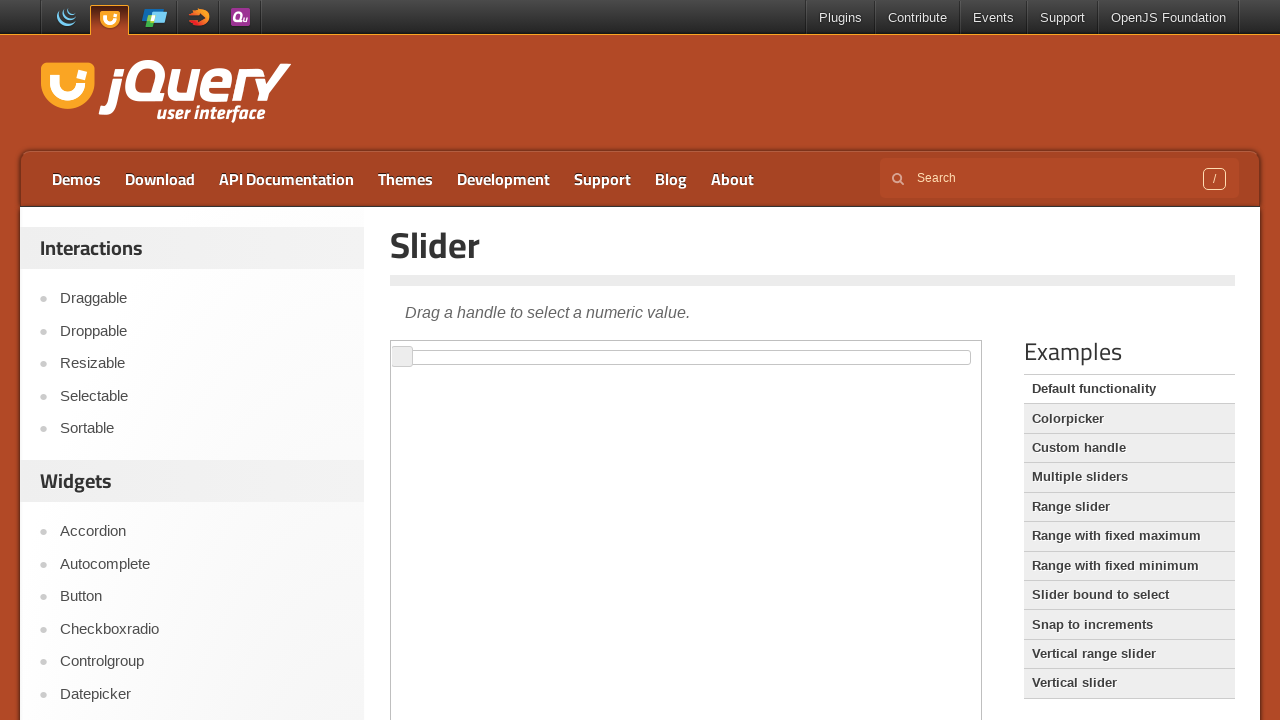

Pressed mouse button down on slider handle at (402, 357)
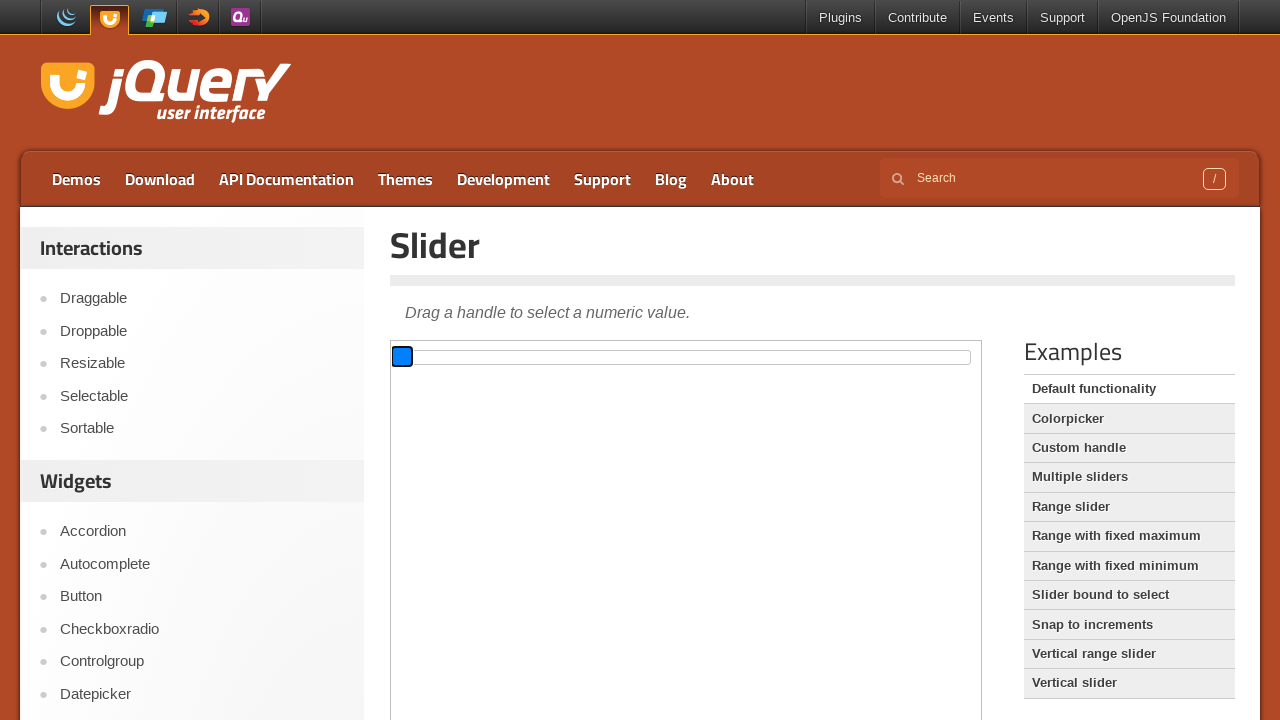

Dragged slider handle 500 pixels to the right at (902, 357)
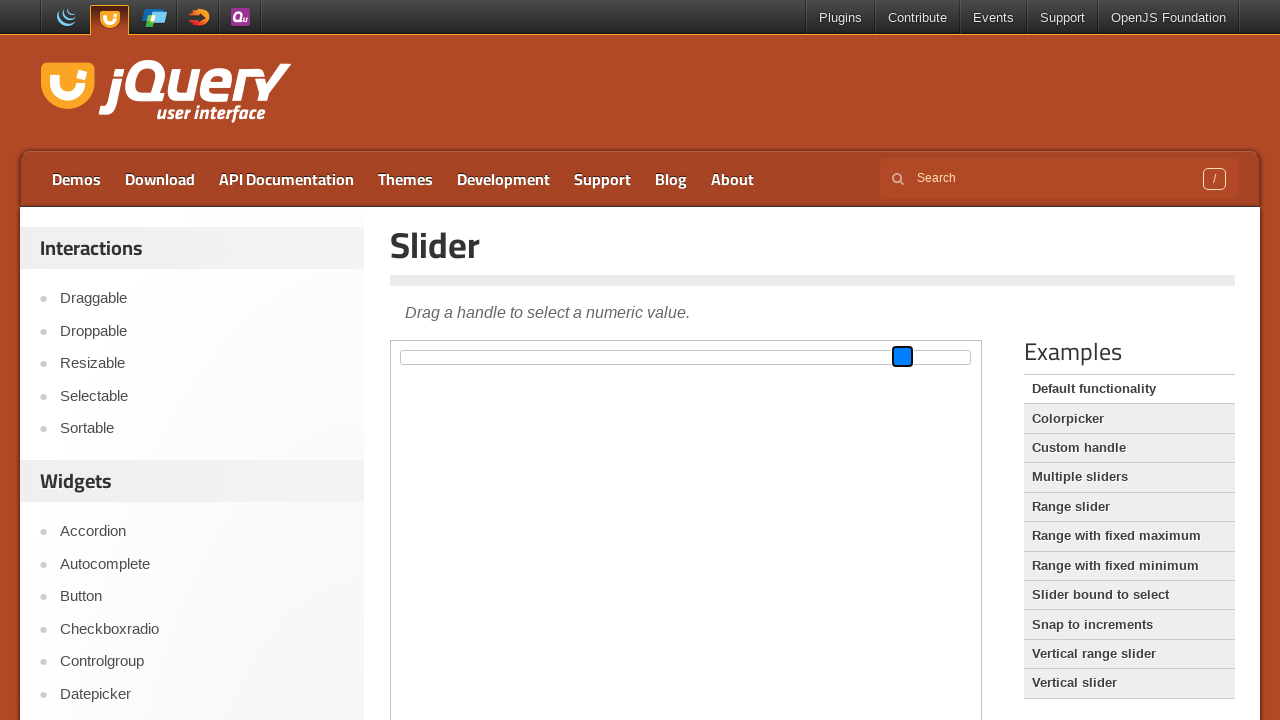

Released mouse button, completing slider drag at (902, 357)
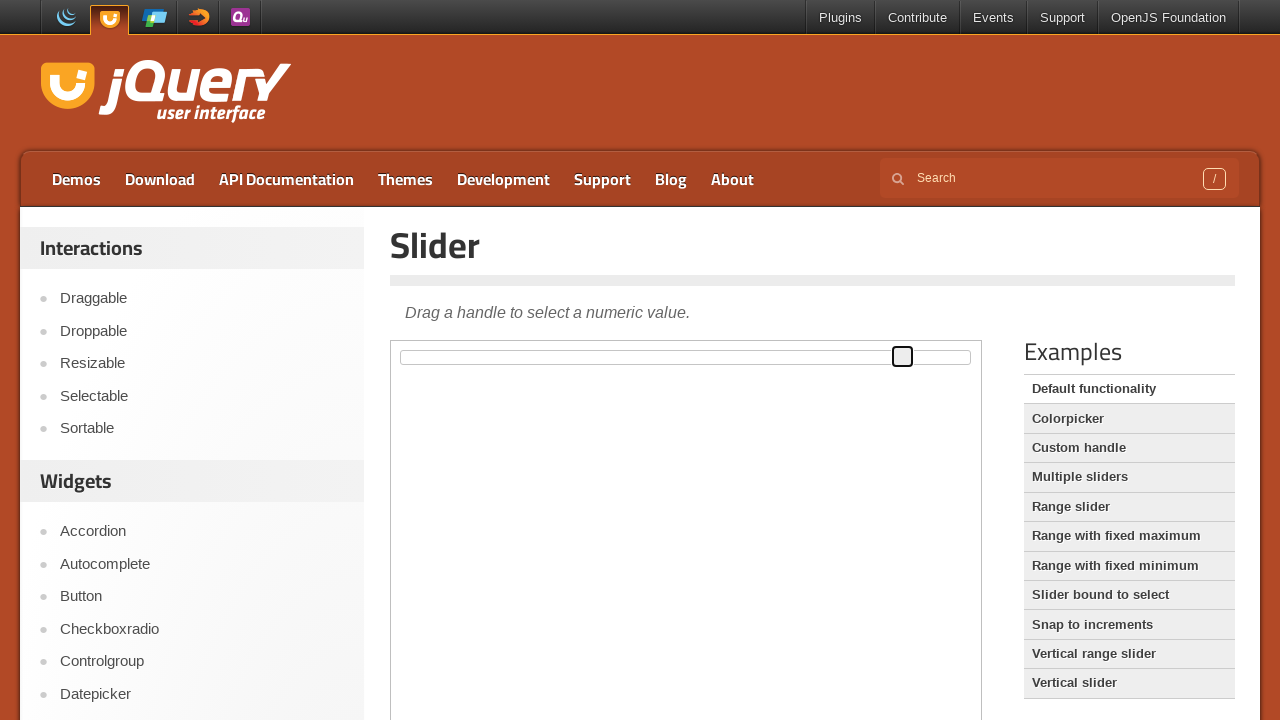

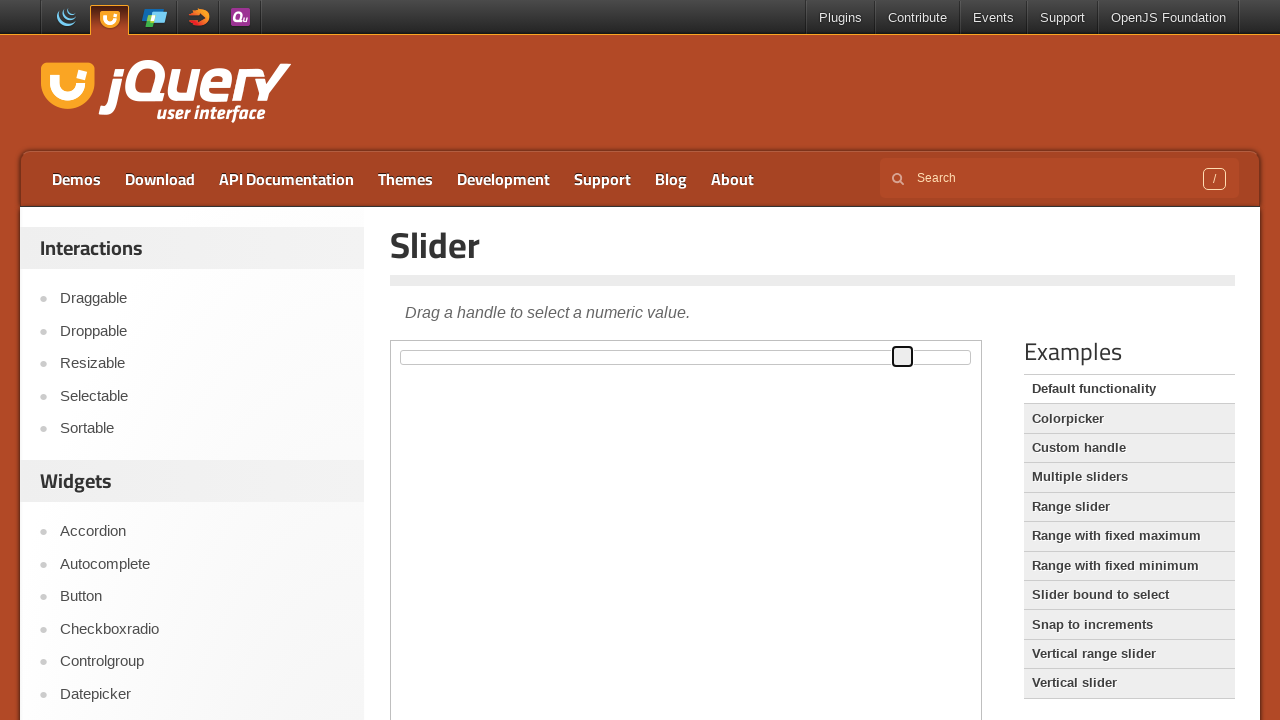